Tests dynamic element addition and removal by clicking the add button 5 times to create delete buttons, then verifying they were created

Starting URL: https://the-internet.herokuapp.com/add_remove_elements/

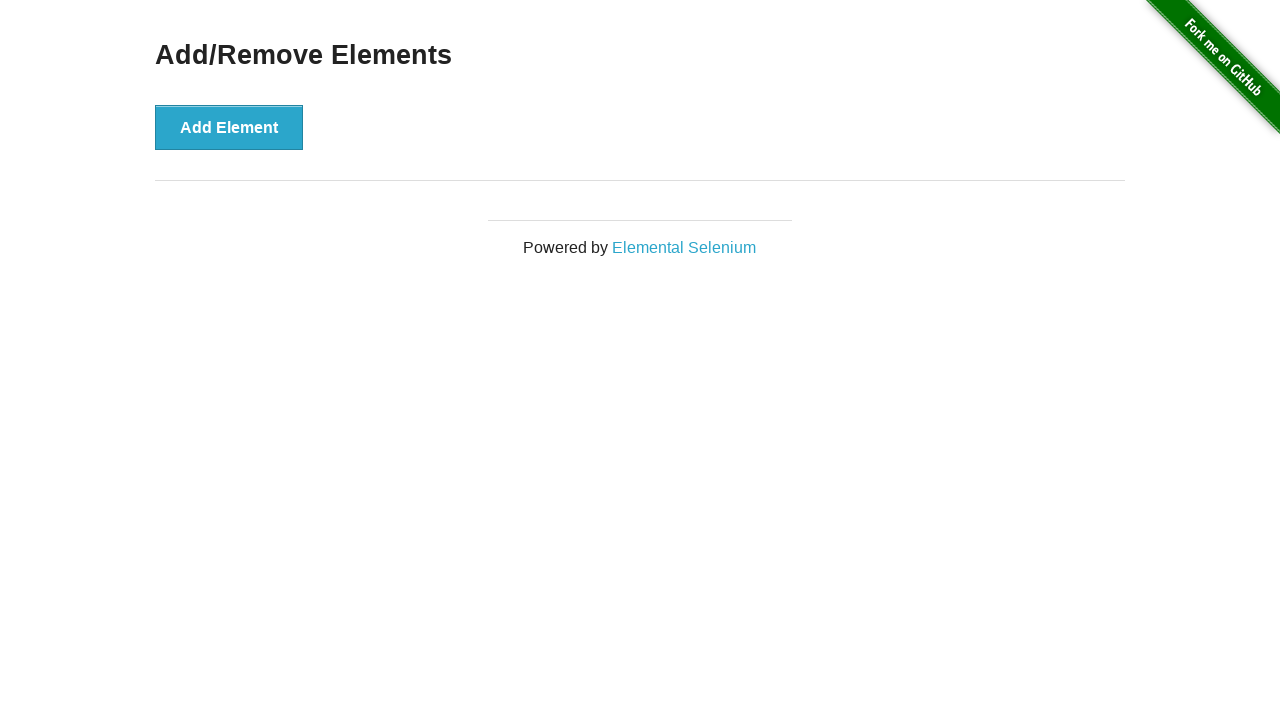

Clicked 'Add Element' button (iteration 1/5) at (229, 127) on xpath=//button[@onclick="addElement()"]
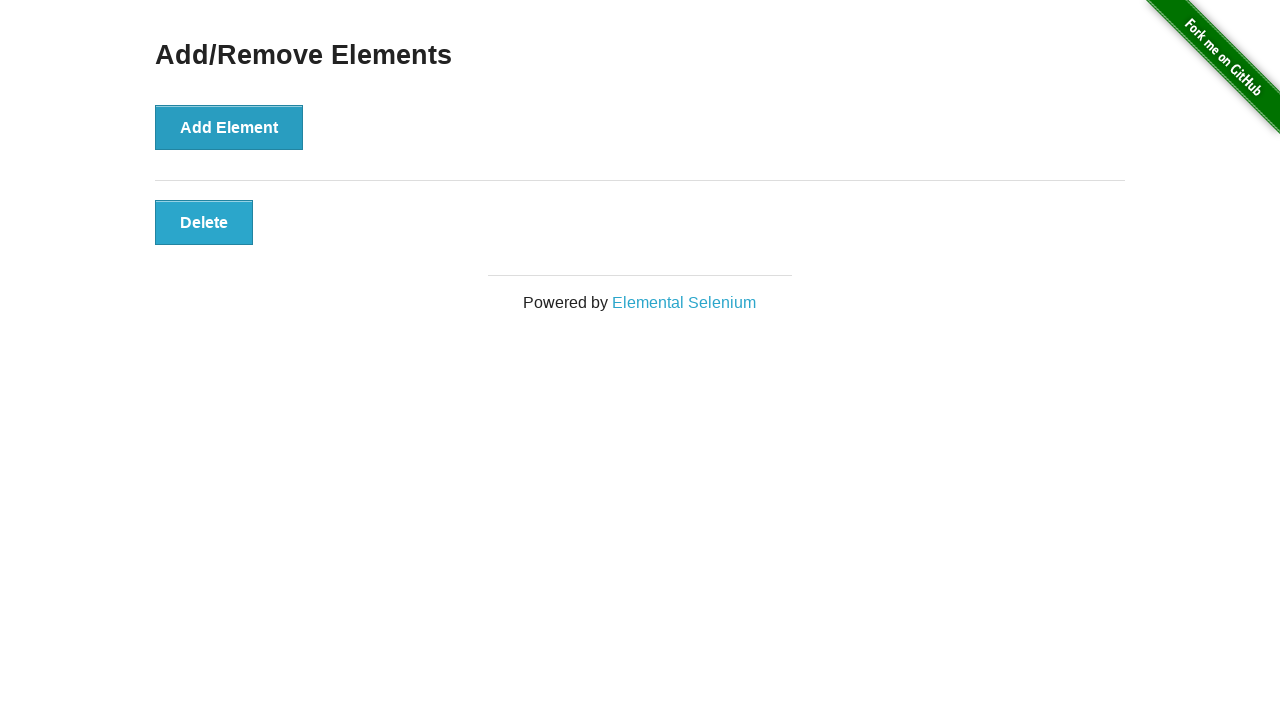

Clicked 'Add Element' button (iteration 2/5) at (229, 127) on xpath=//button[@onclick="addElement()"]
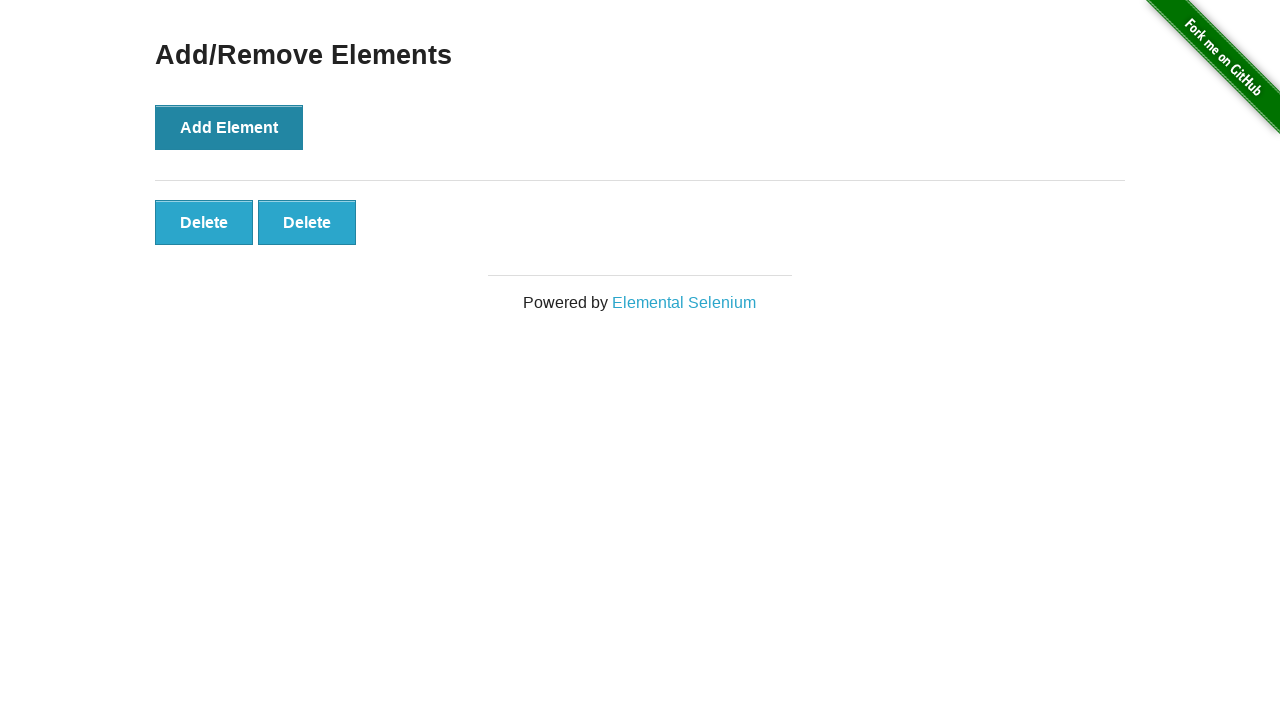

Clicked 'Add Element' button (iteration 3/5) at (229, 127) on xpath=//button[@onclick="addElement()"]
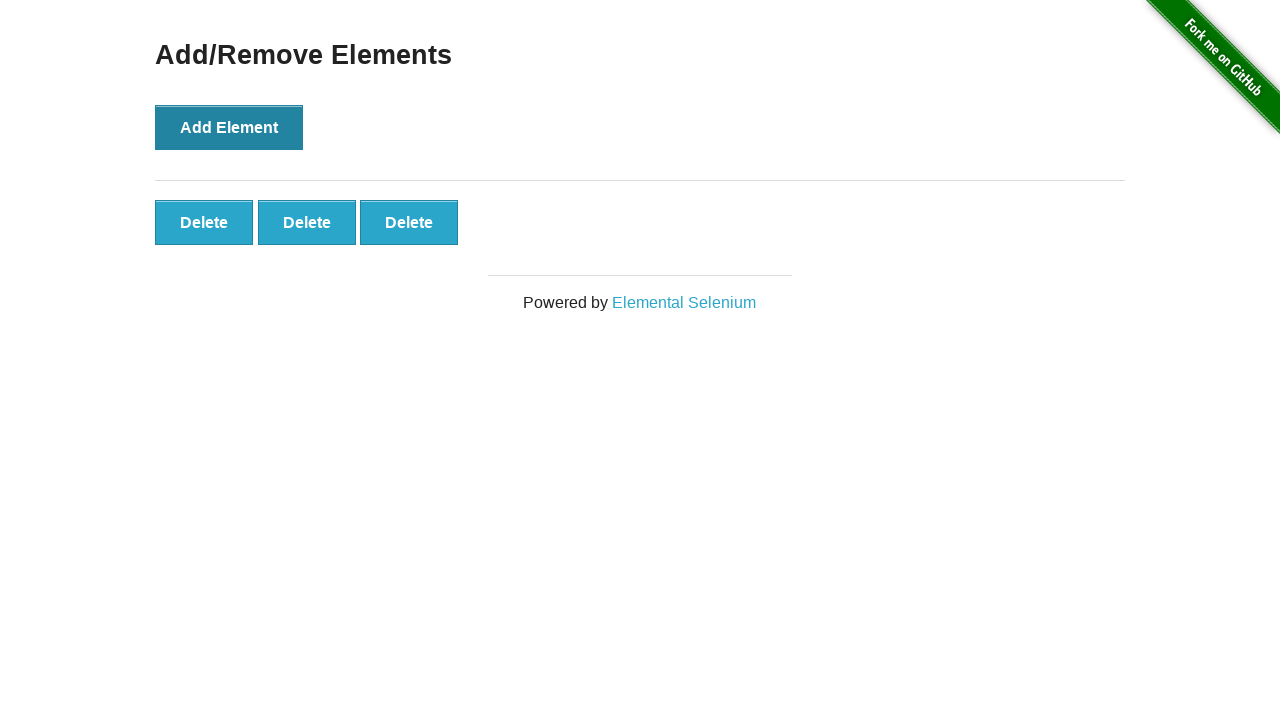

Clicked 'Add Element' button (iteration 4/5) at (229, 127) on xpath=//button[@onclick="addElement()"]
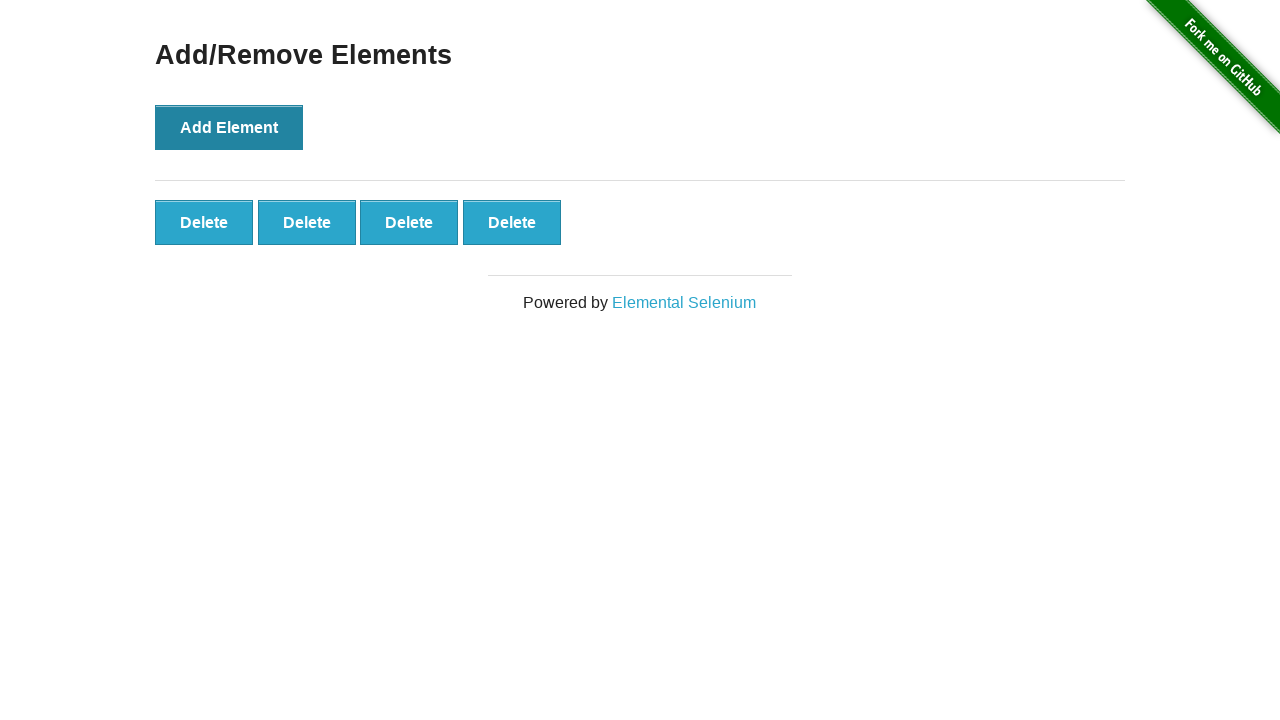

Clicked 'Add Element' button (iteration 5/5) at (229, 127) on xpath=//button[@onclick="addElement()"]
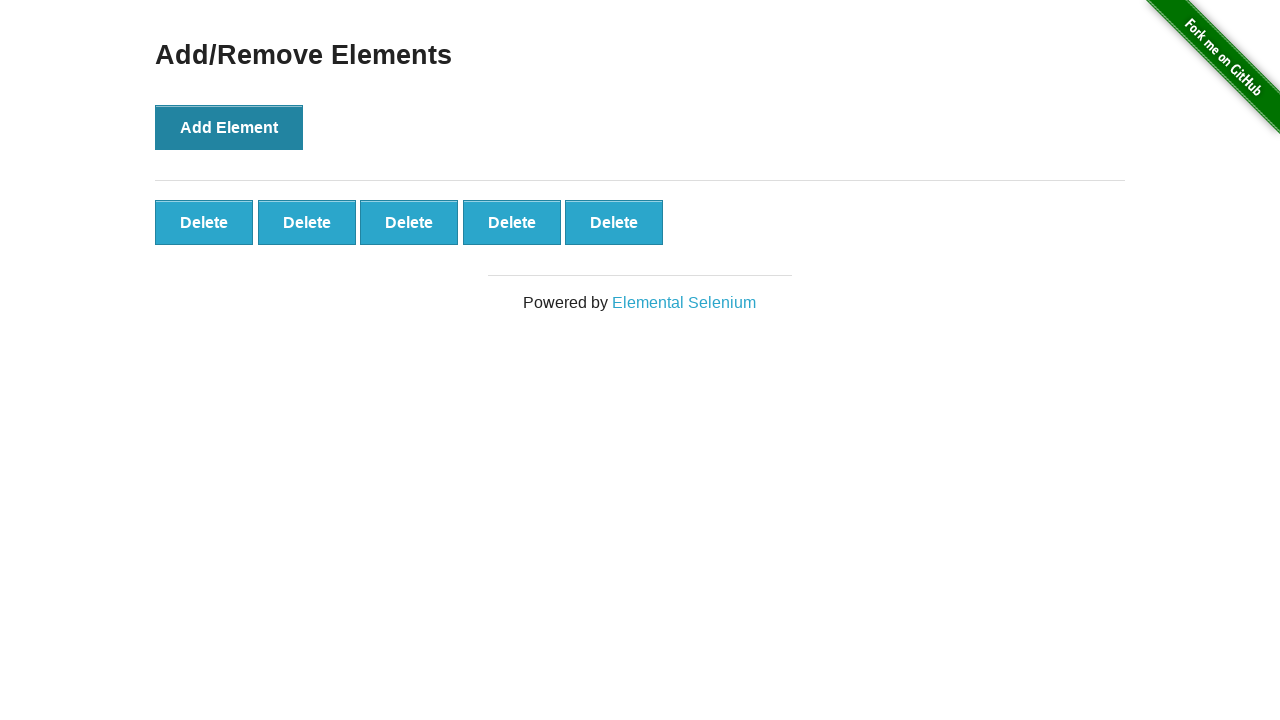

Verified that 5 delete buttons were created
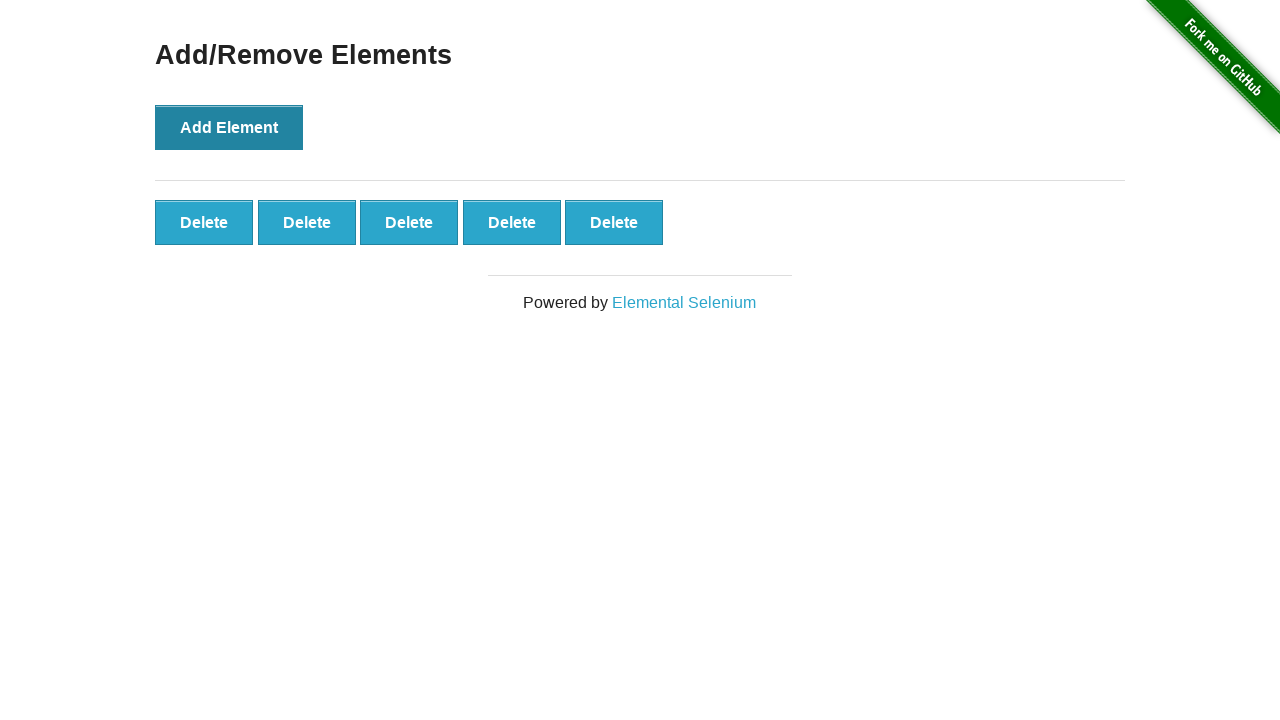

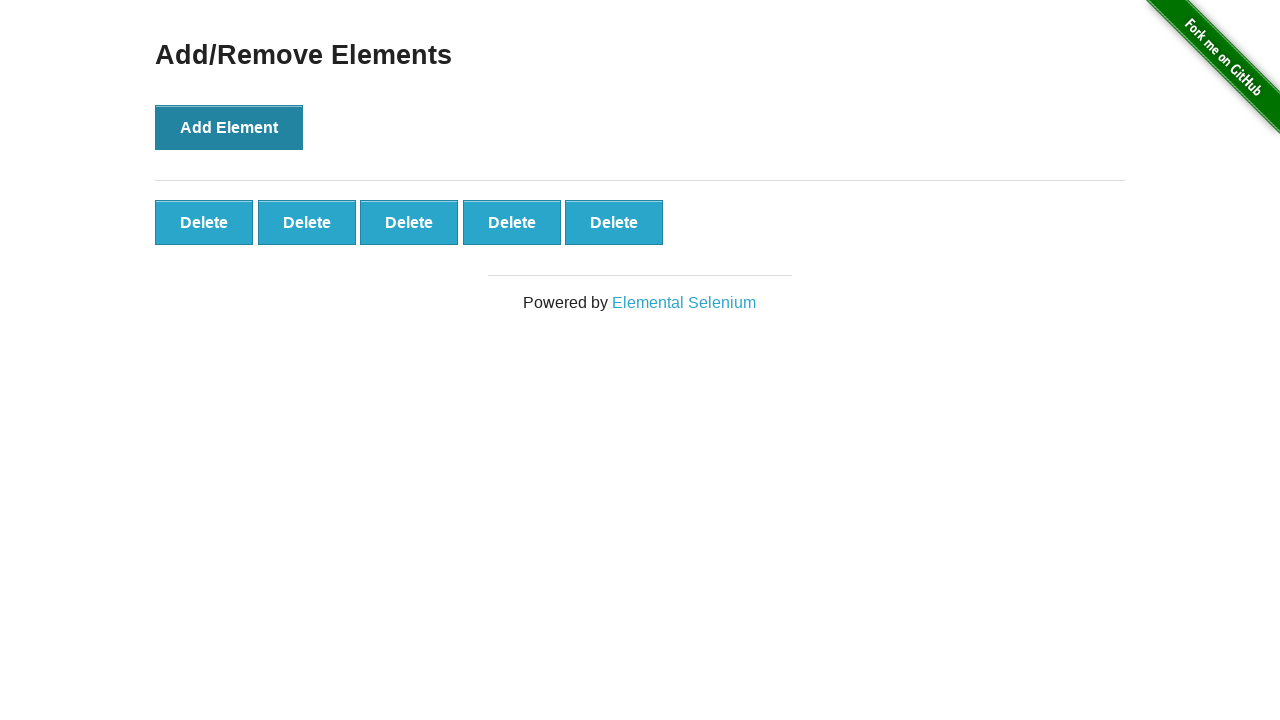